Tests page navigation by visiting three different websites in sequence: Coders Lab main site, a test store, and a test hotel booking site.

Starting URL: https://coderslab.pl/pl

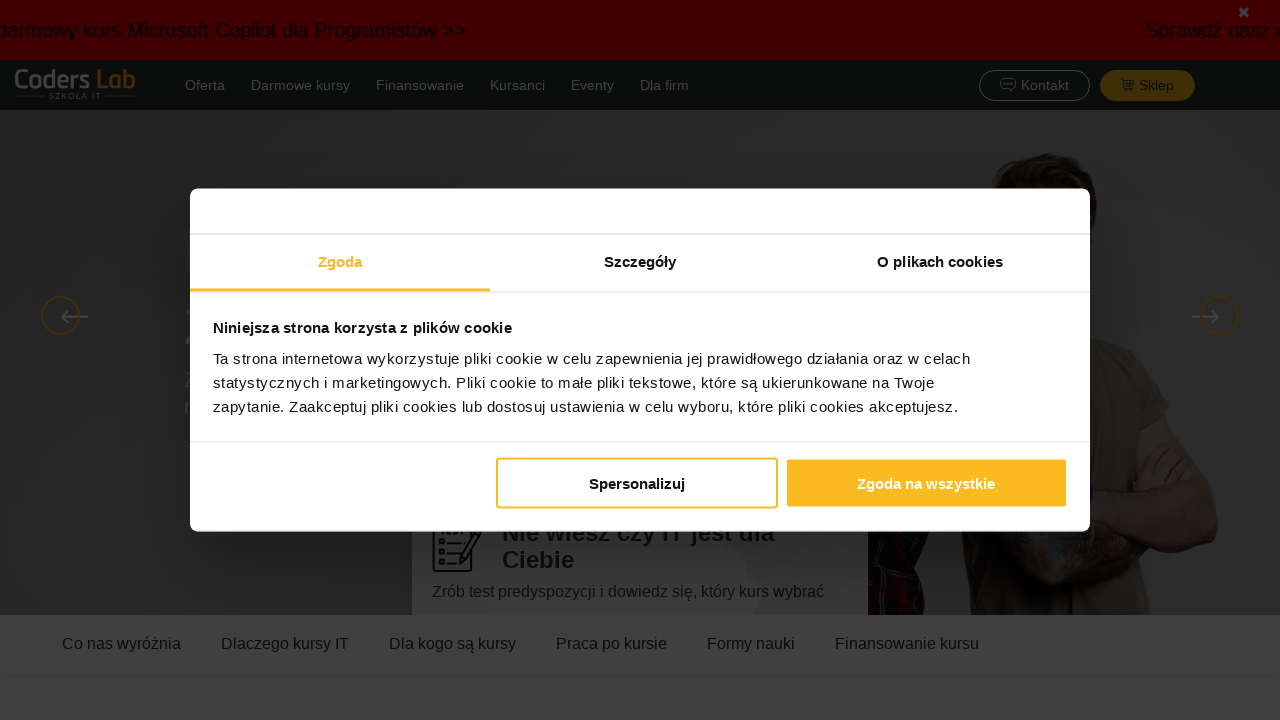

Navigated to Coders Lab main site (https://coderslab.pl/pl)
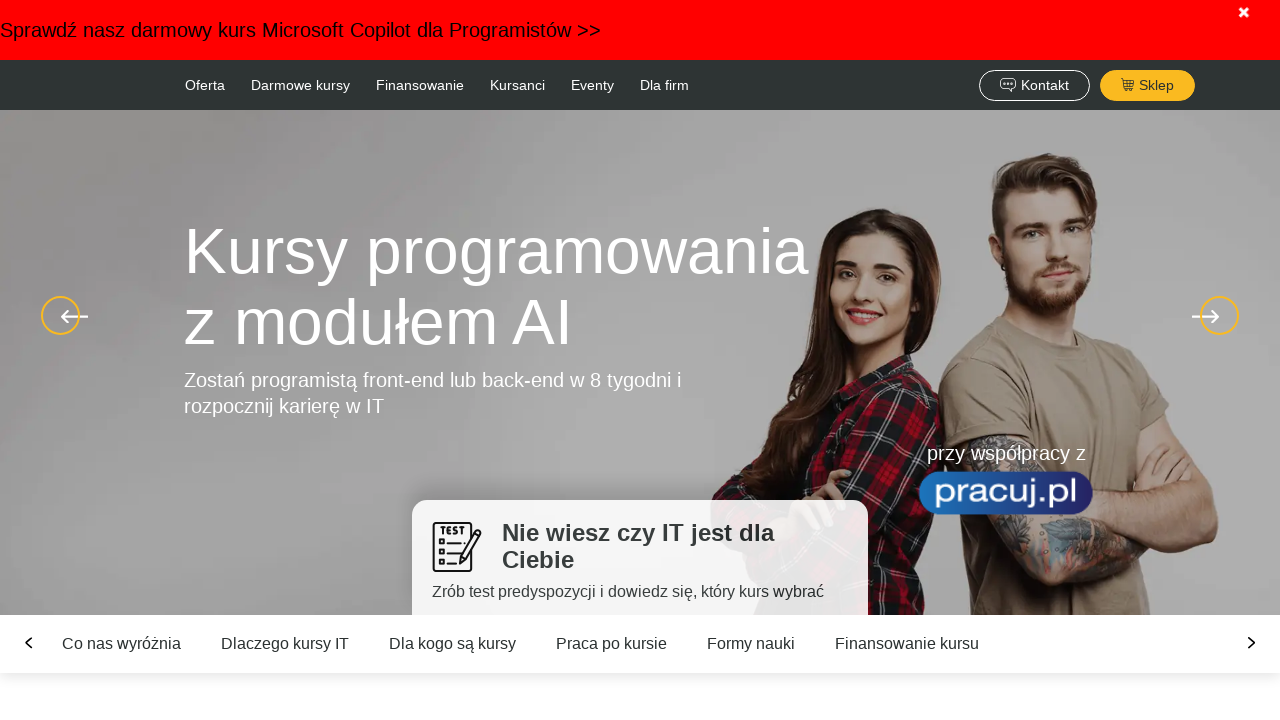

Navigated to test store page (https://mystore-testlab.coderslab.pl/index.php)
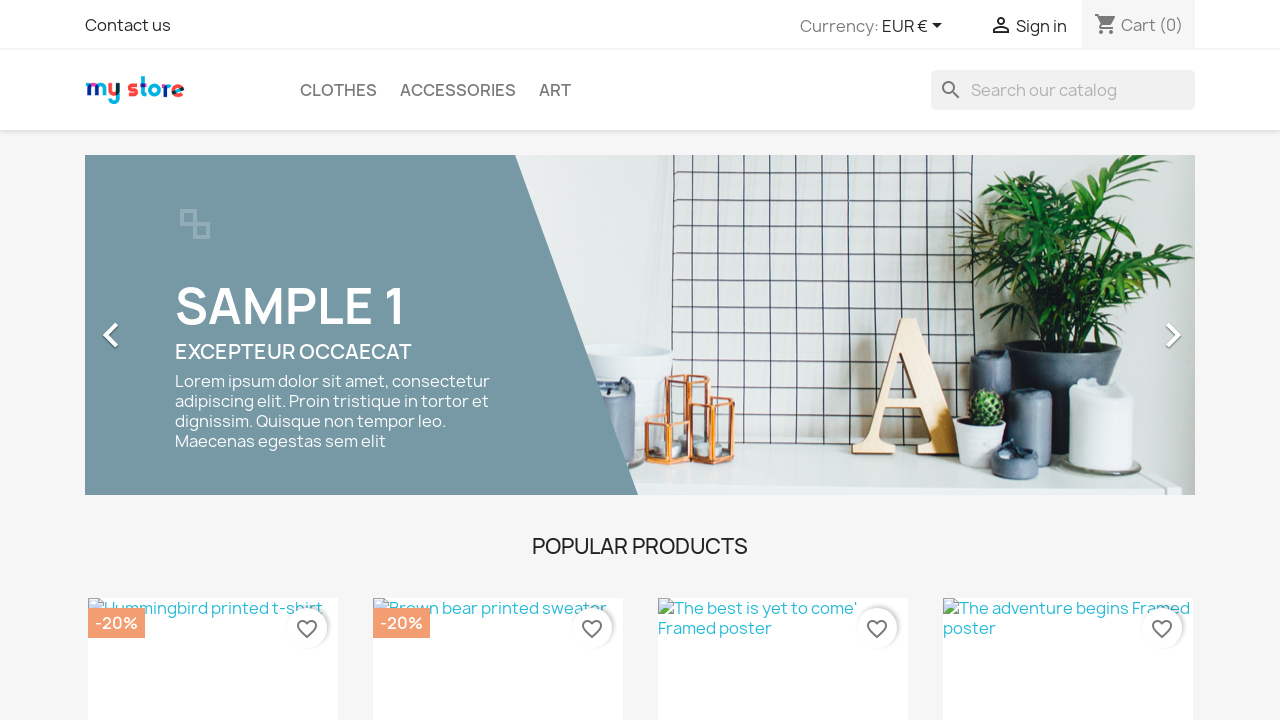

Navigated to hotel booking test site (https://hotel-testlab.coderslab.pl/en/)
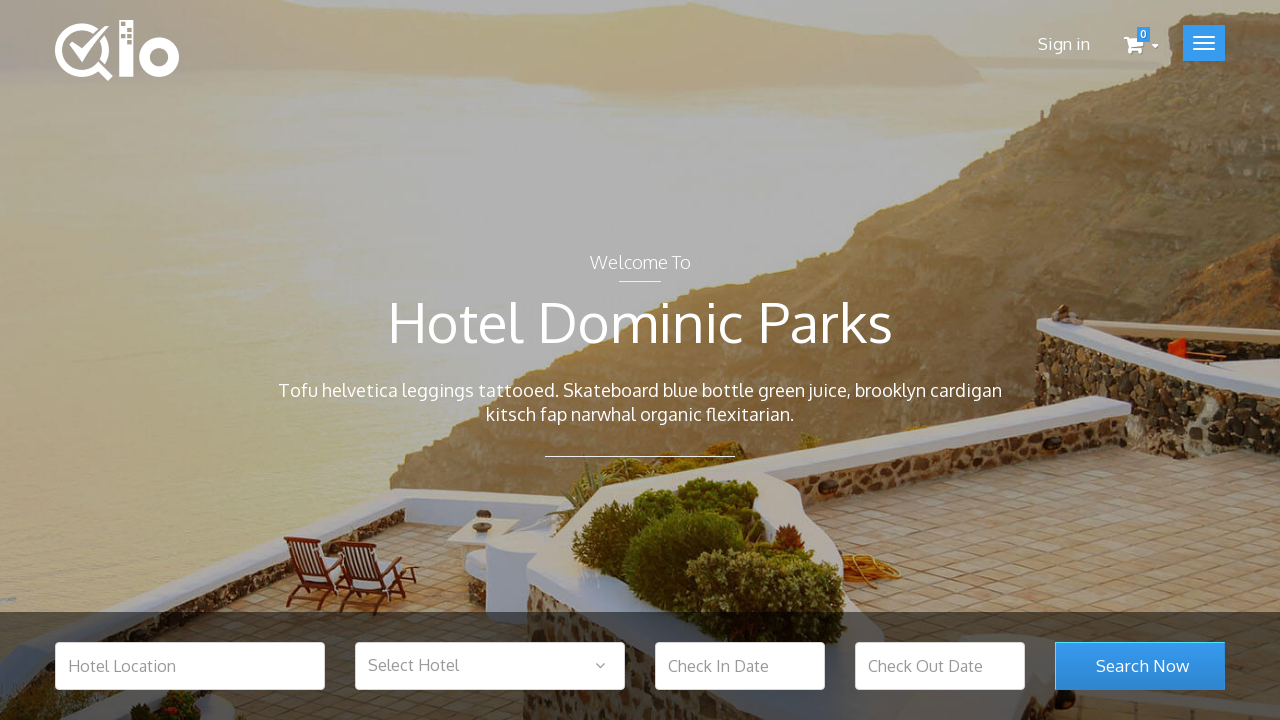

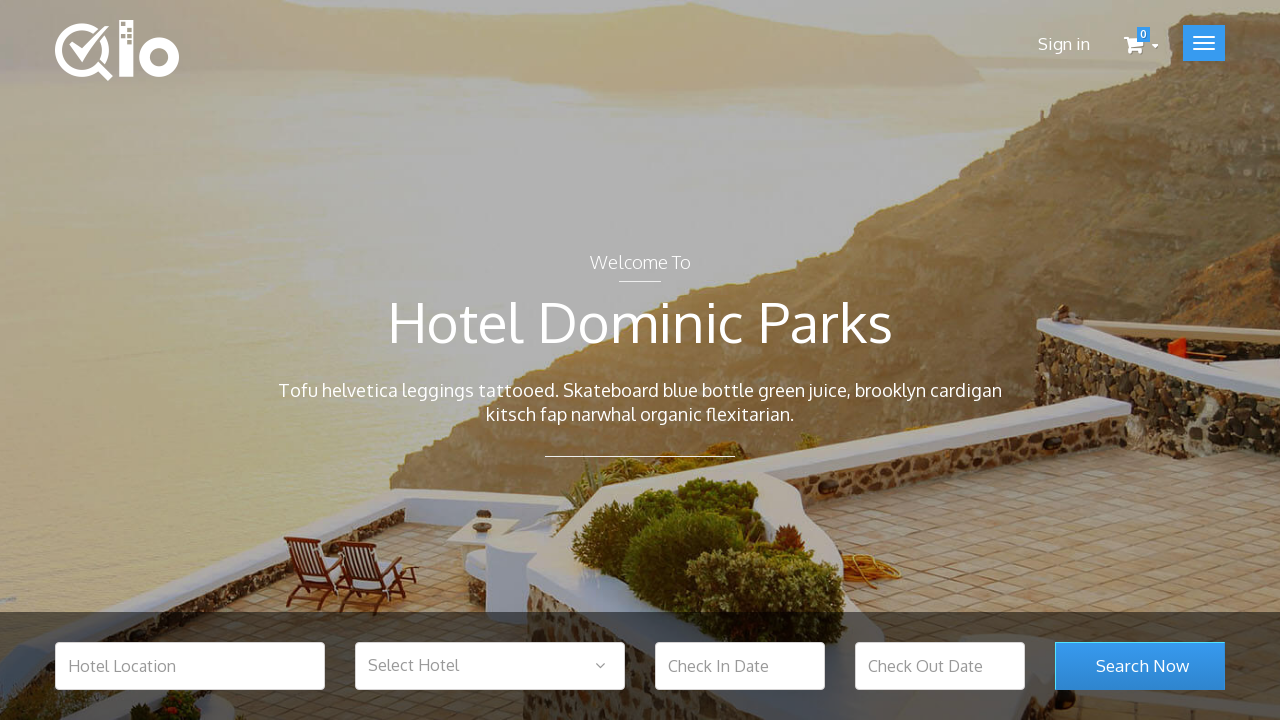